Tests that the input field is cleared after adding a todo item.

Starting URL: https://demo.playwright.dev/todomvc

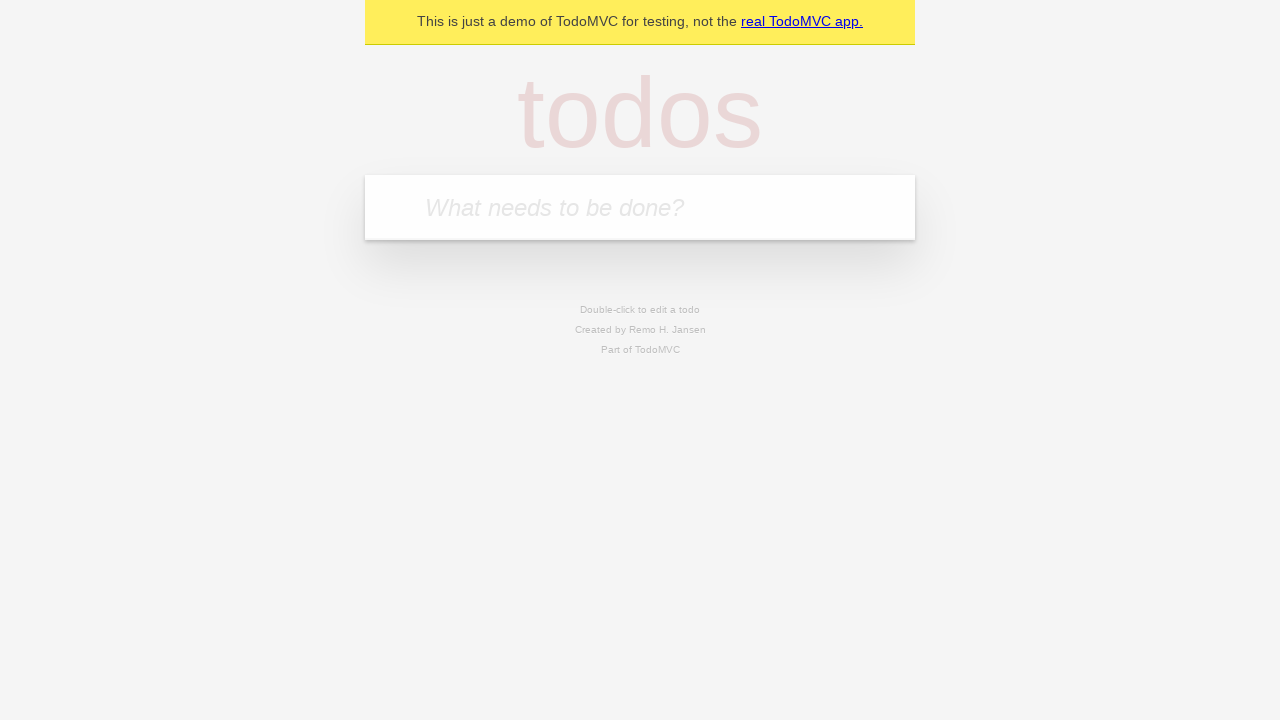

Located the todo input field
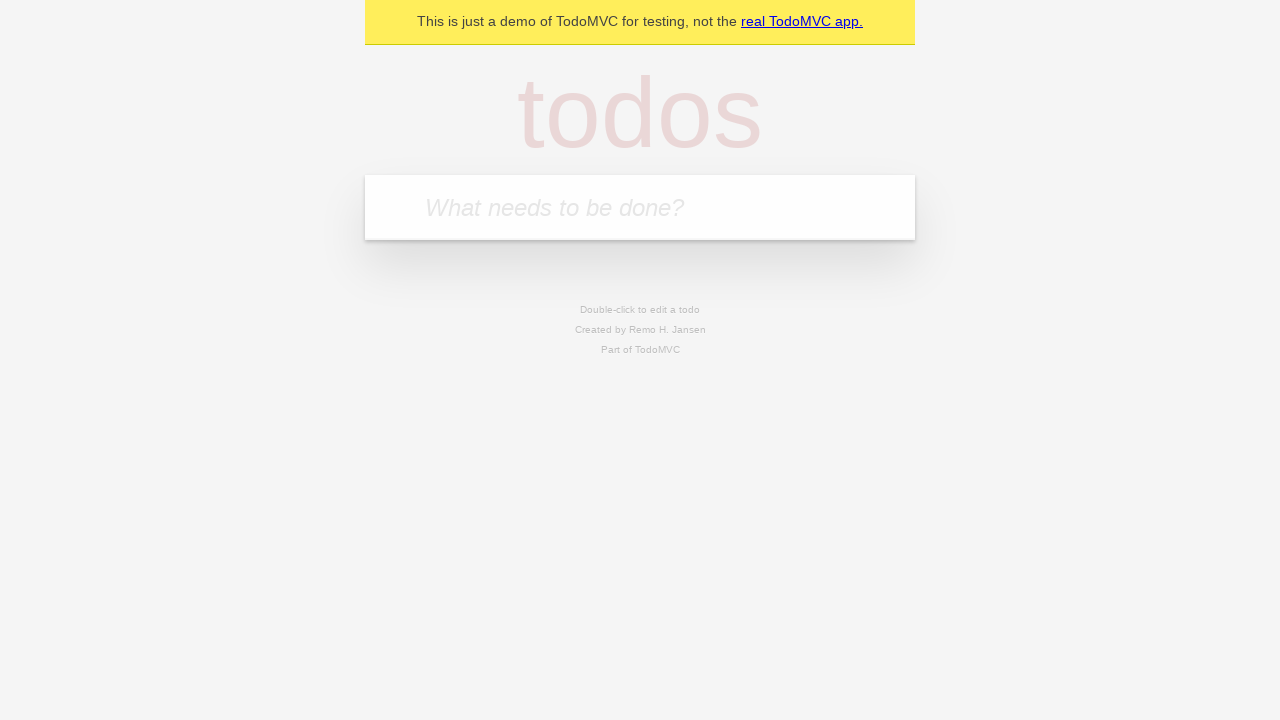

Filled input field with 'buy some cheese' on internal:attr=[placeholder="What needs to be done?"i]
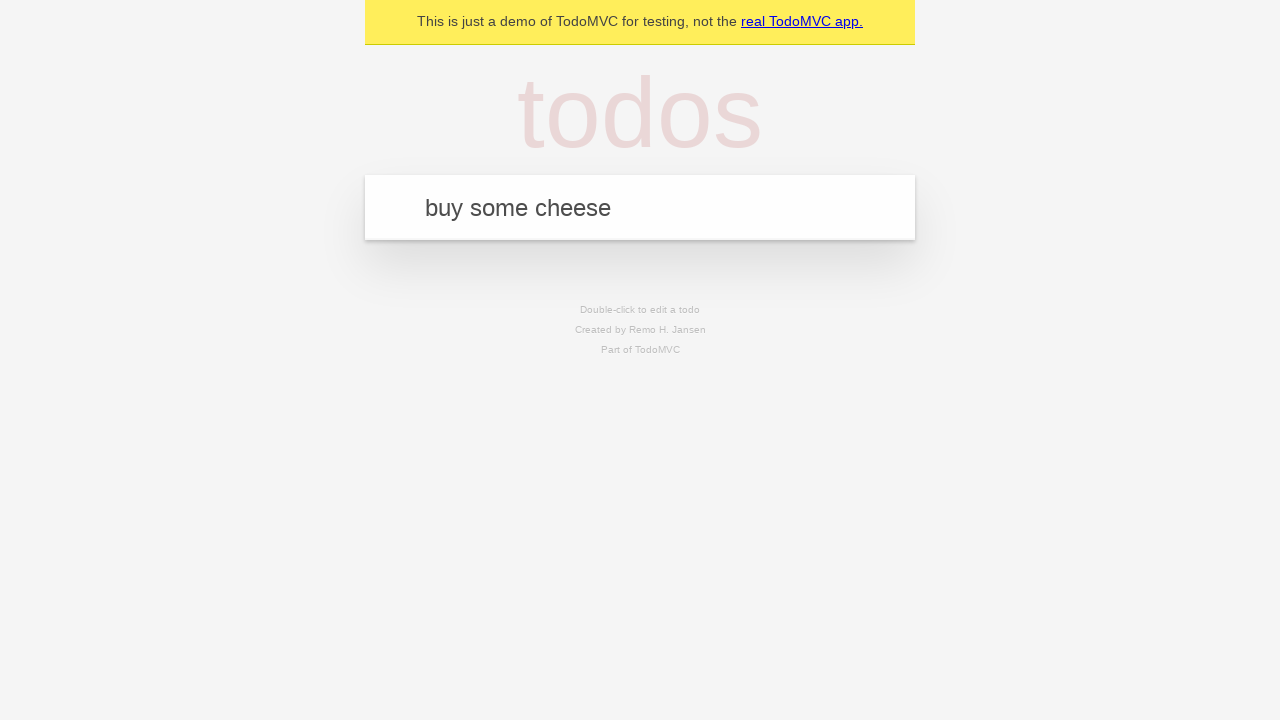

Pressed Enter to add the todo item on internal:attr=[placeholder="What needs to be done?"i]
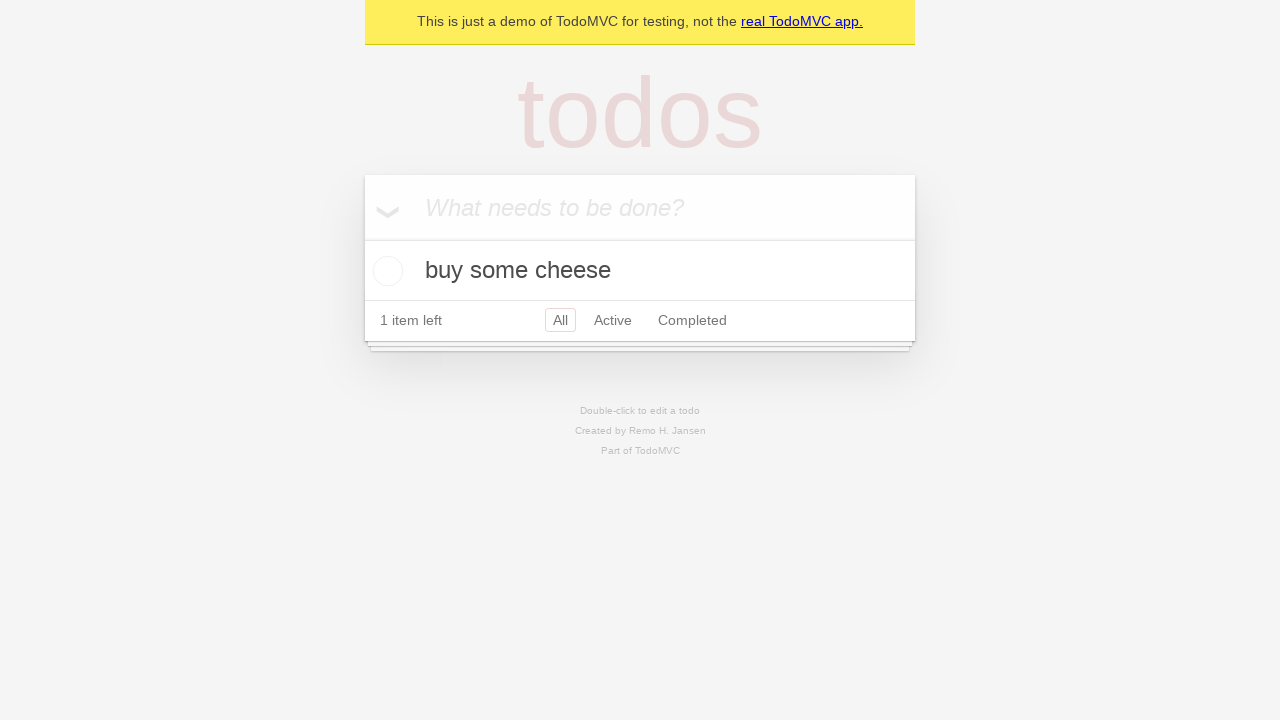

Todo item appeared in the list
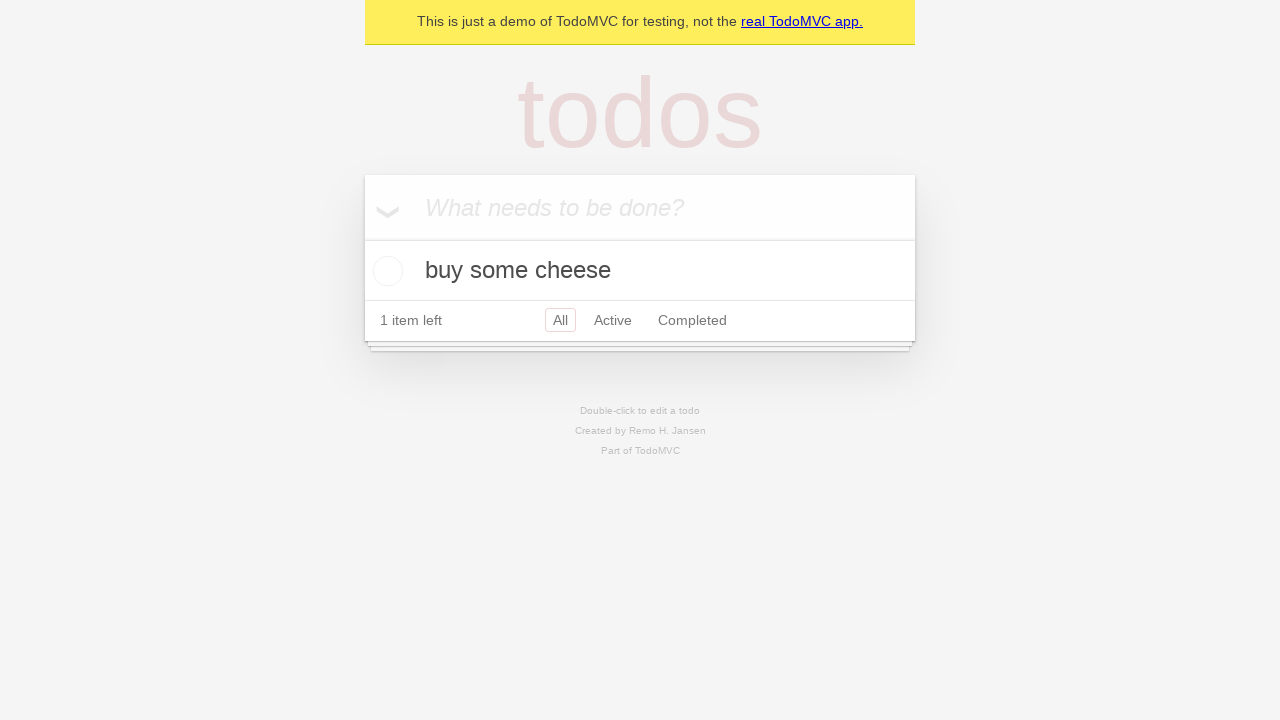

Retrieved input field value to verify it was cleared
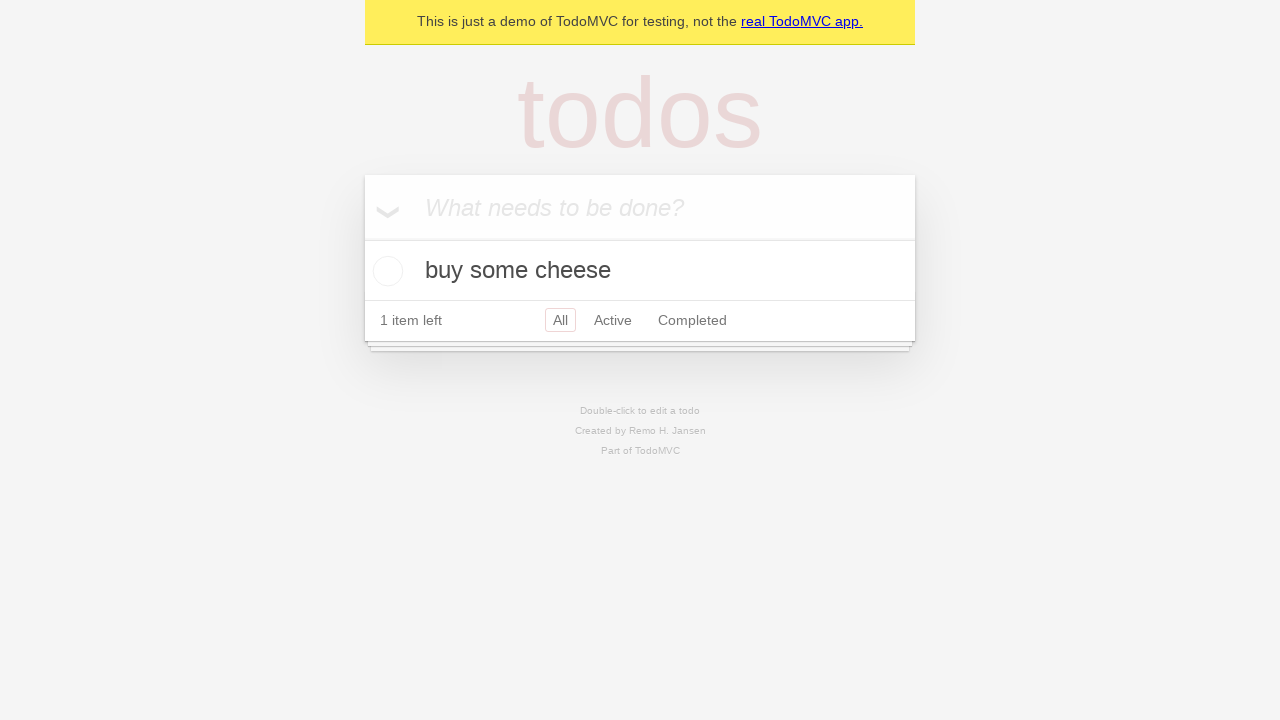

Verified that input field is empty after adding item
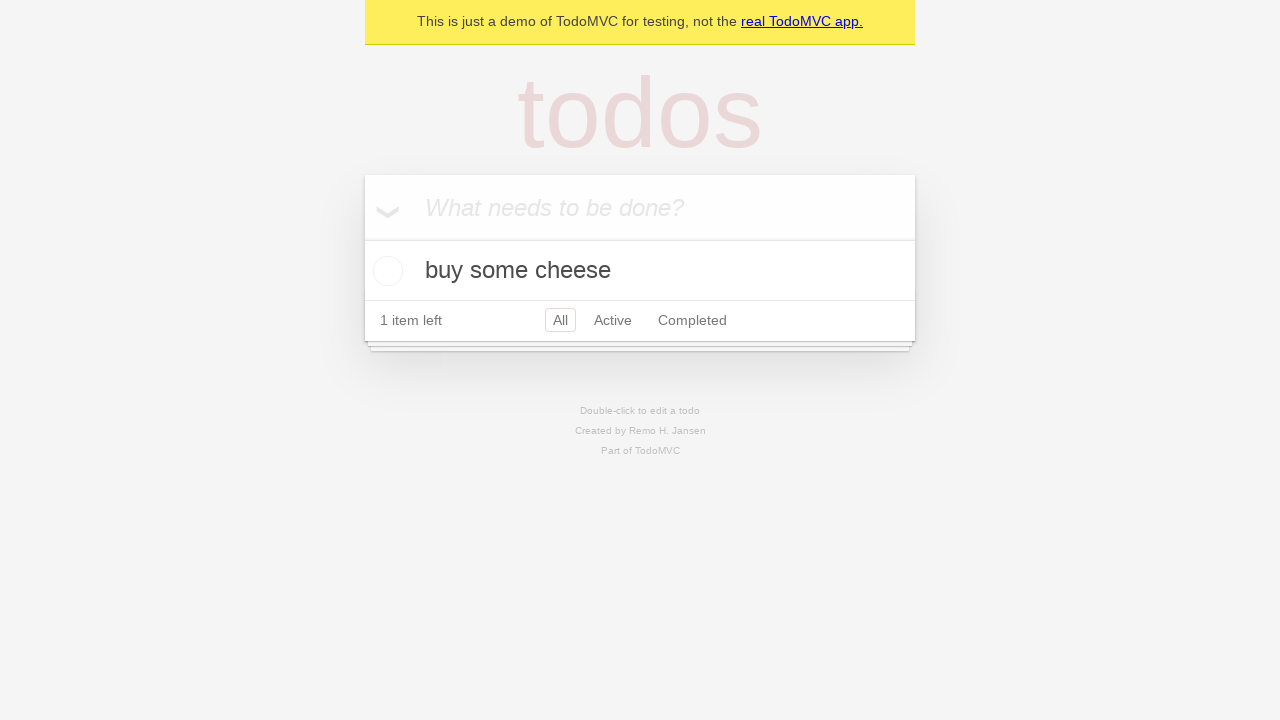

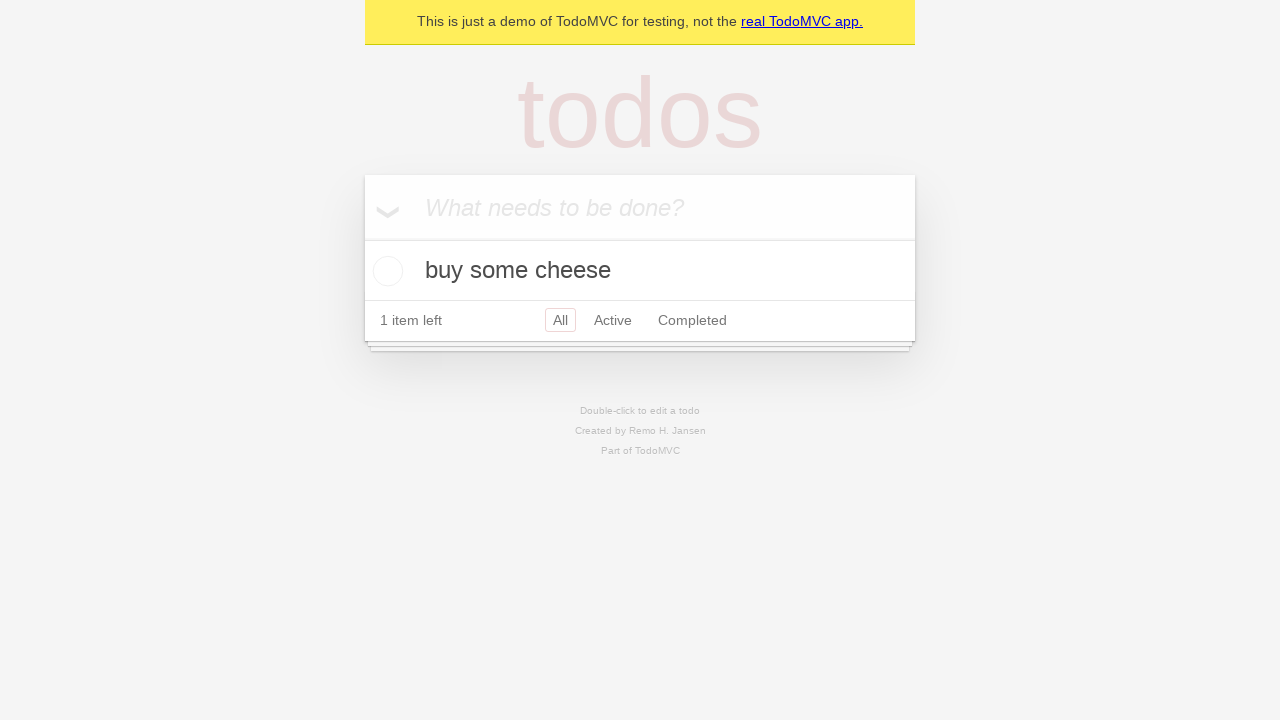